Tests regular click functionality by clicking on a button element

Starting URL: https://demoqa.com/buttons

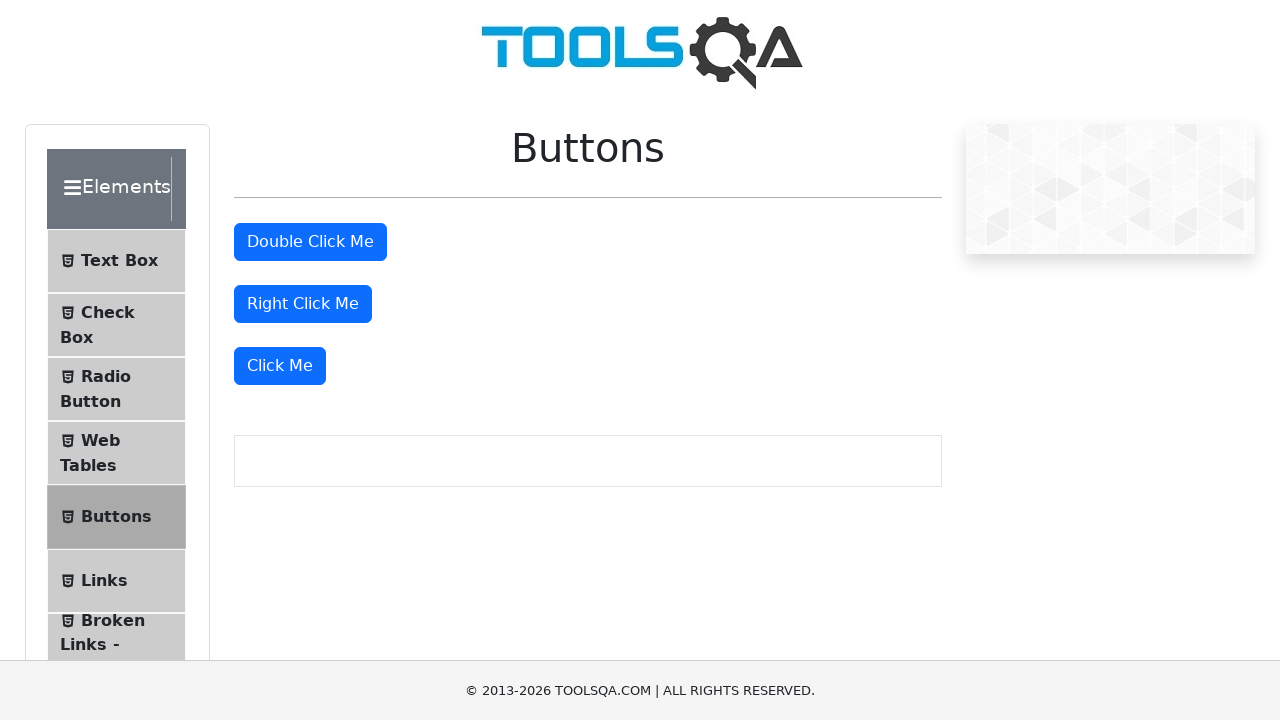

Clicked the regular click button at (280, 366) on div.mt-4:nth-of-type(3) button
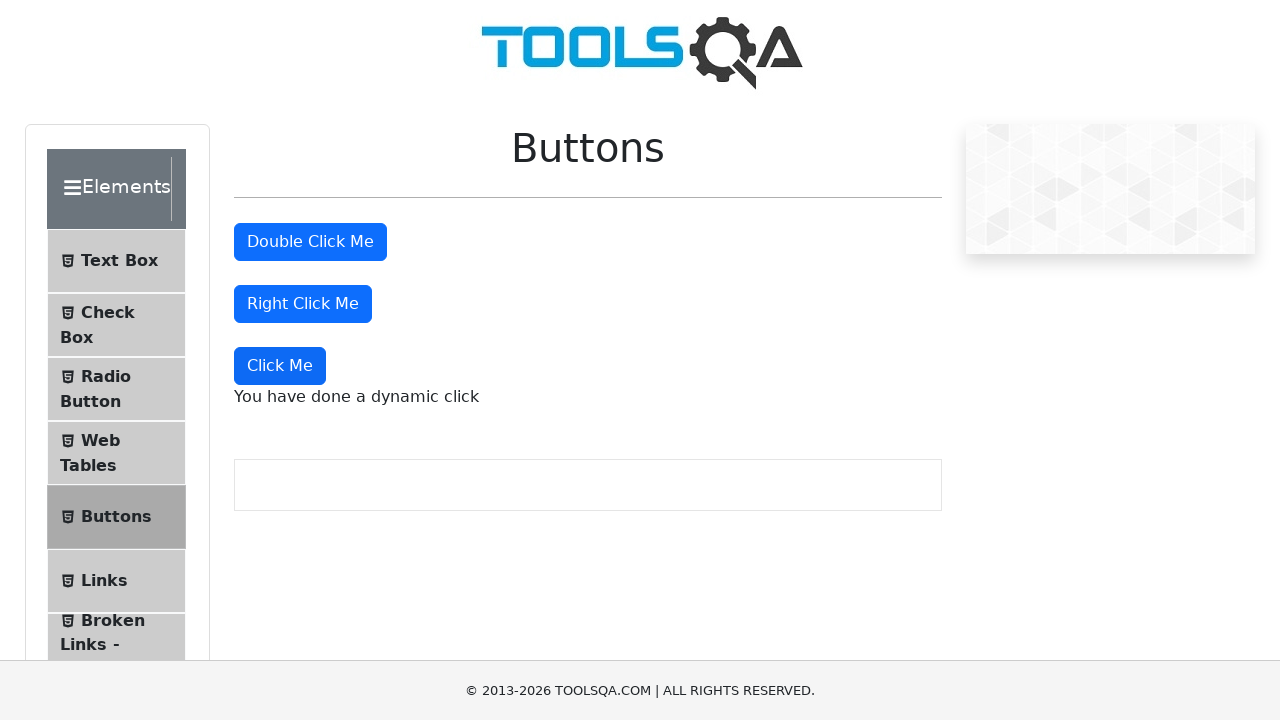

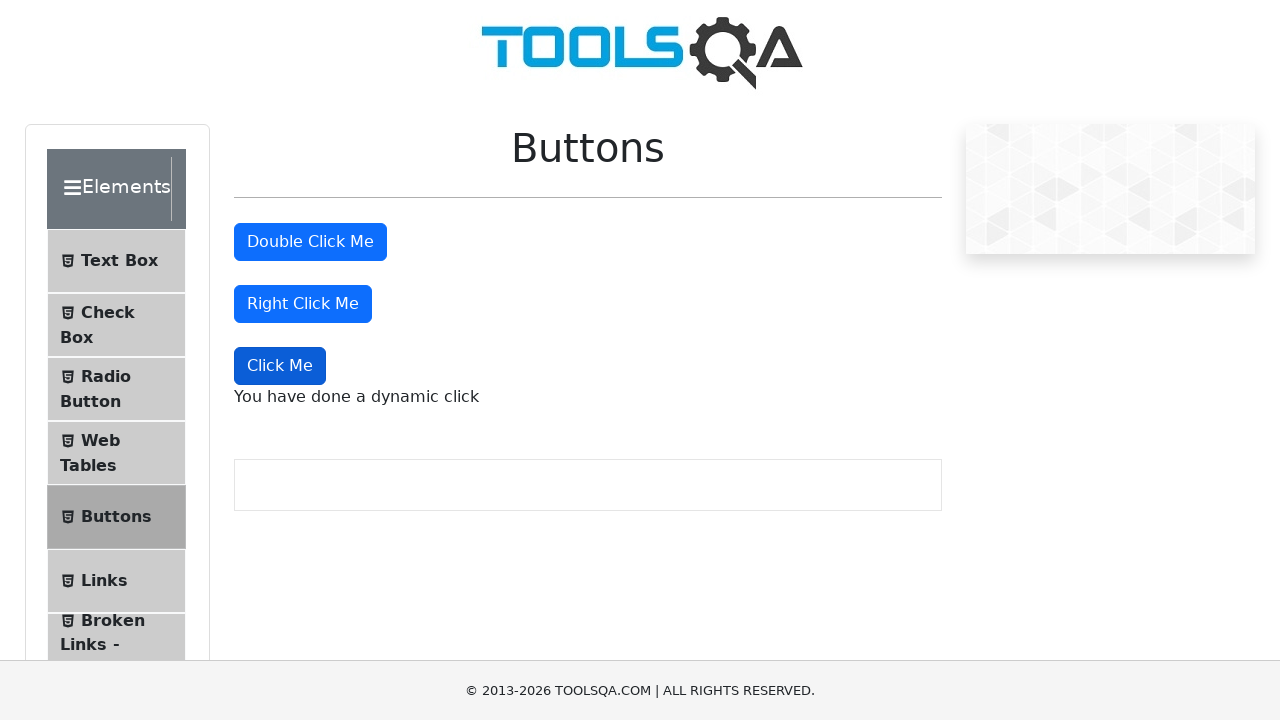